Tests accepting a JavaScript alert by clicking the first button and verifying the result message

Starting URL: https://testcenter.techproeducation.com/index.php?page=javascript-alerts

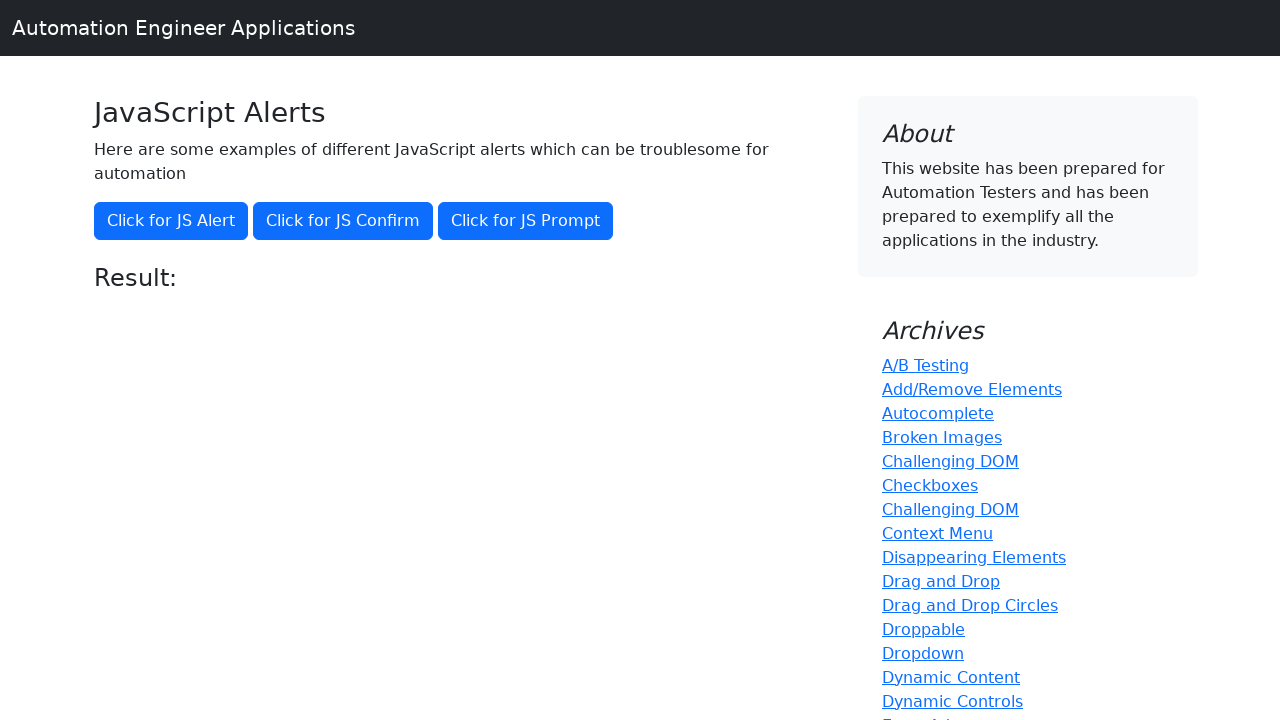

Clicked the first button to trigger JavaScript alert at (171, 221) on (//button)[1]
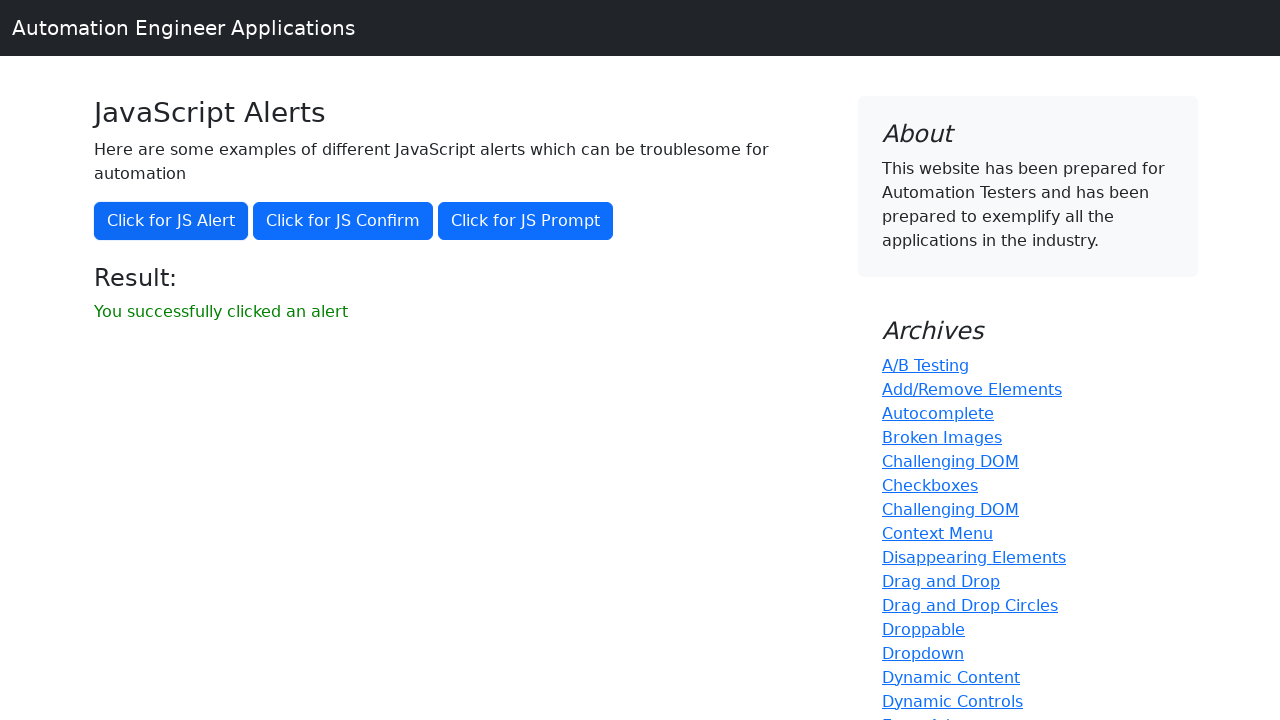

Set up alert handler to accept dialog
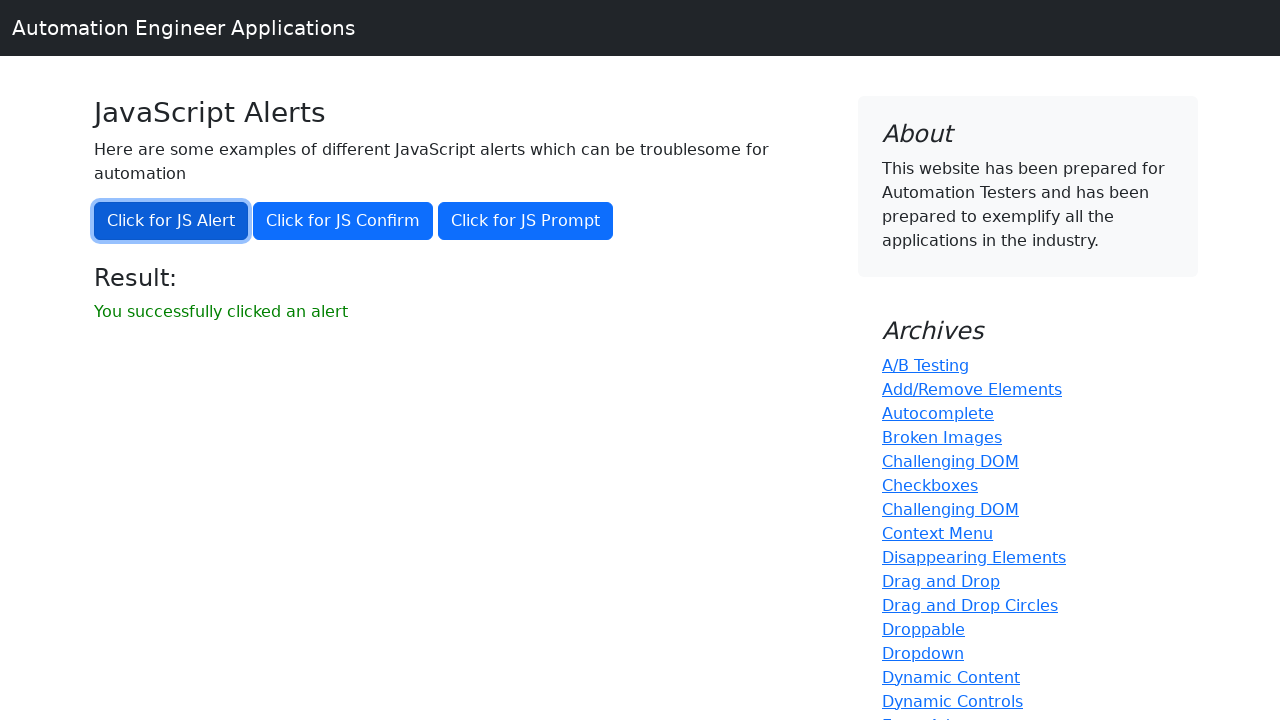

Located result message element
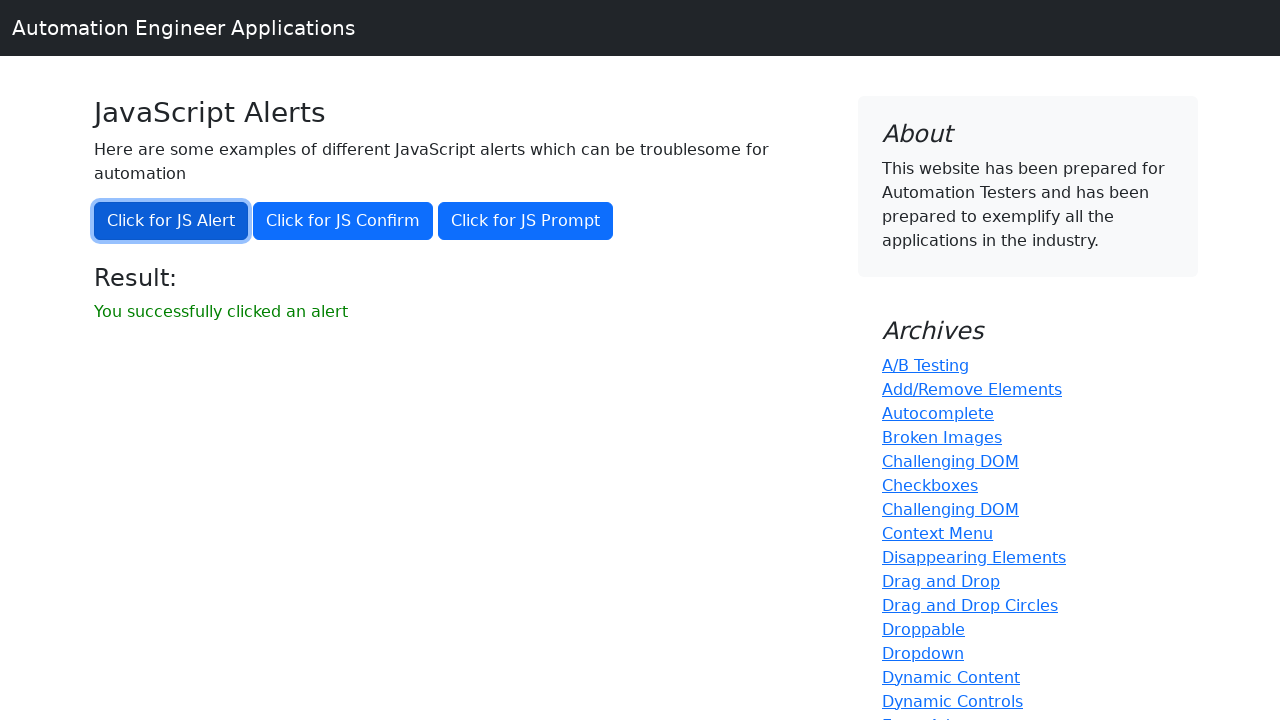

Verified result message displays 'You successfully clicked an alert'
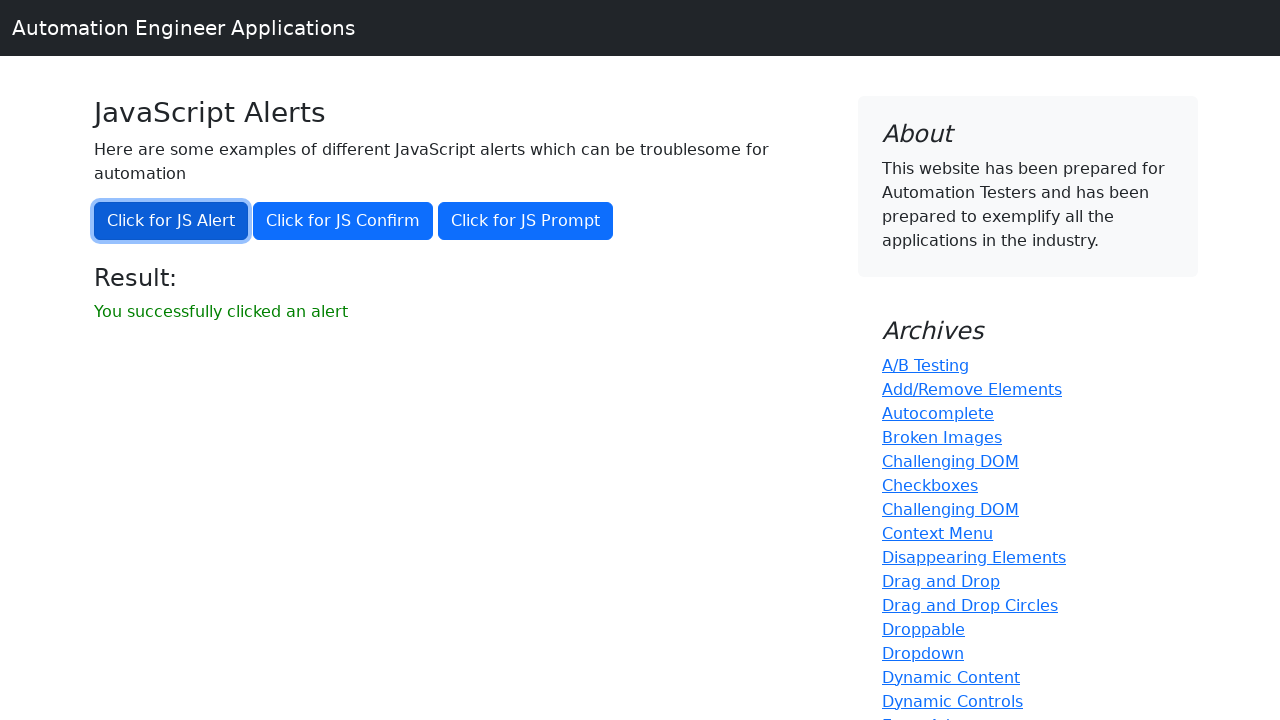

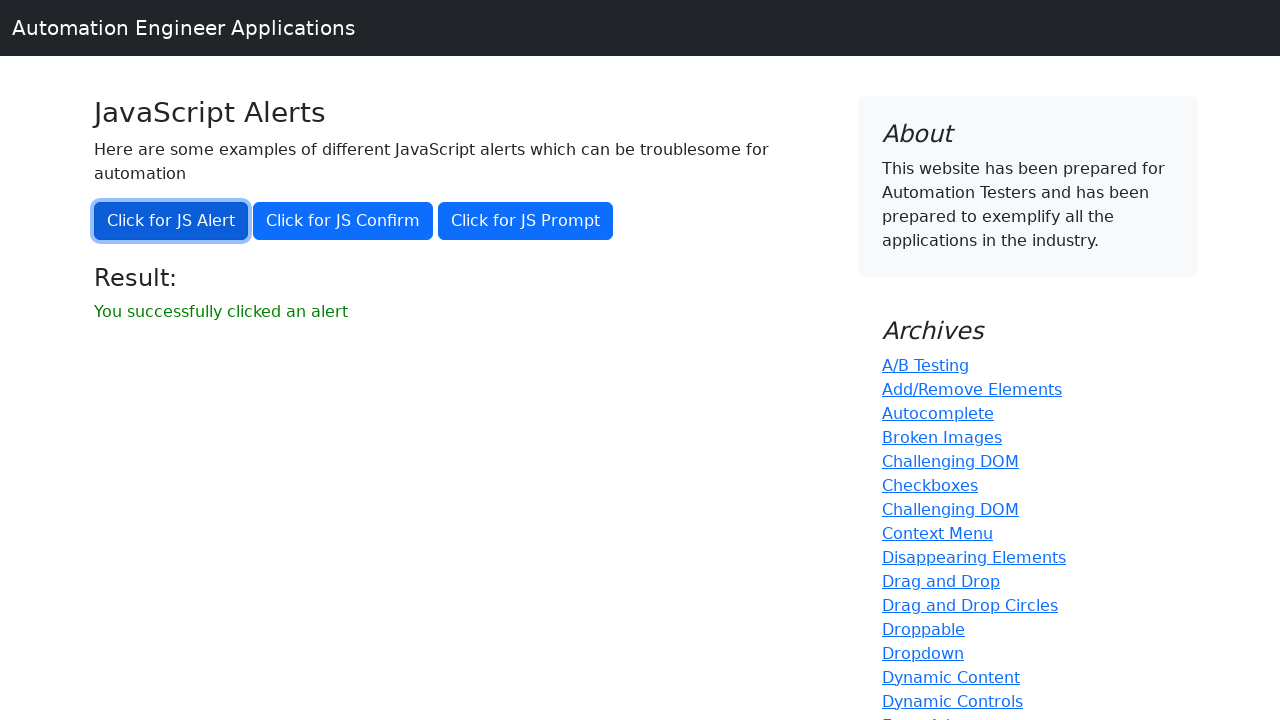